Navigates to COVID-19 India tracker and verifies that the state-wise statistics table with rows and cells is displayed

Starting URL: https://www.covid19india.org/

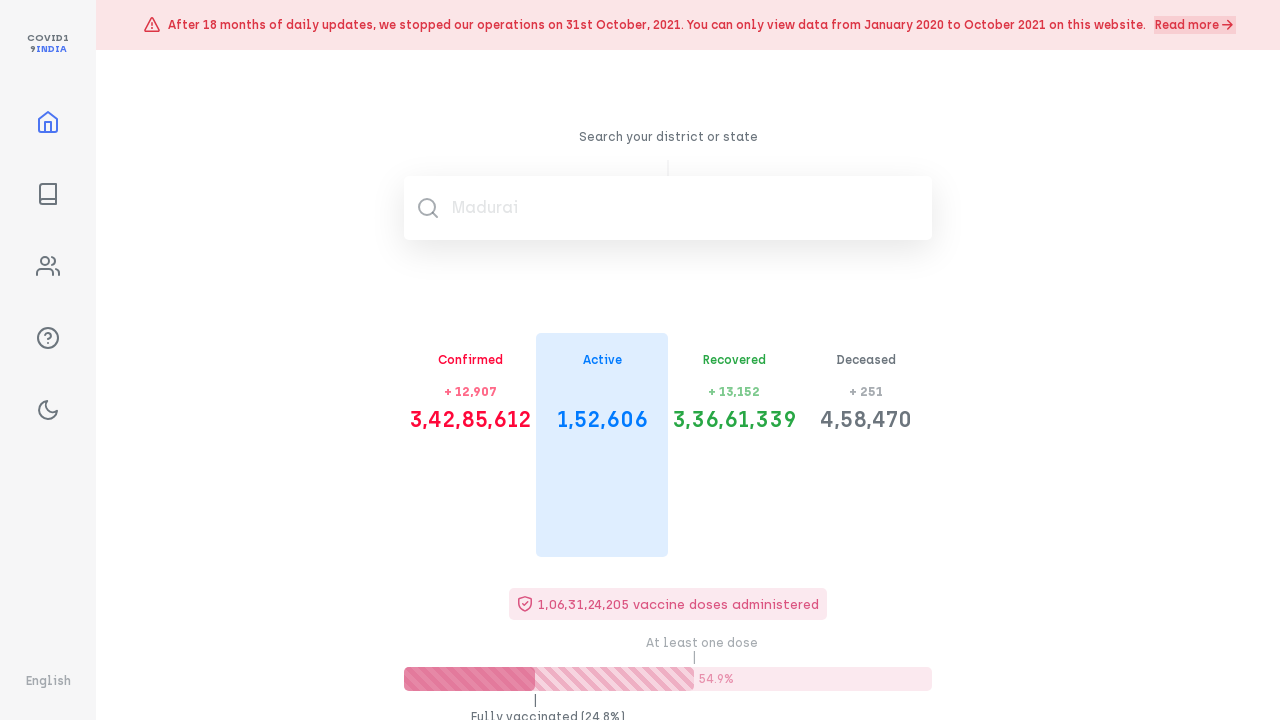

Navigated to COVID-19 India tracker and root element loaded
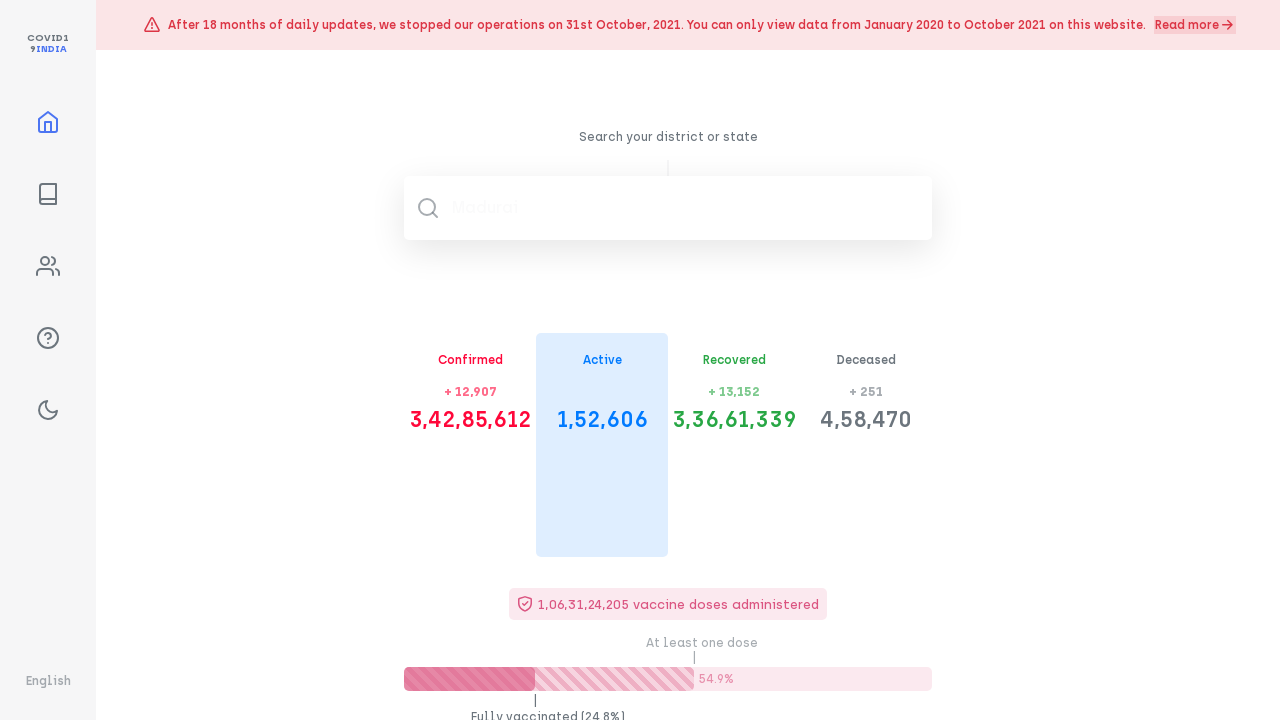

State-wise statistics table section loaded
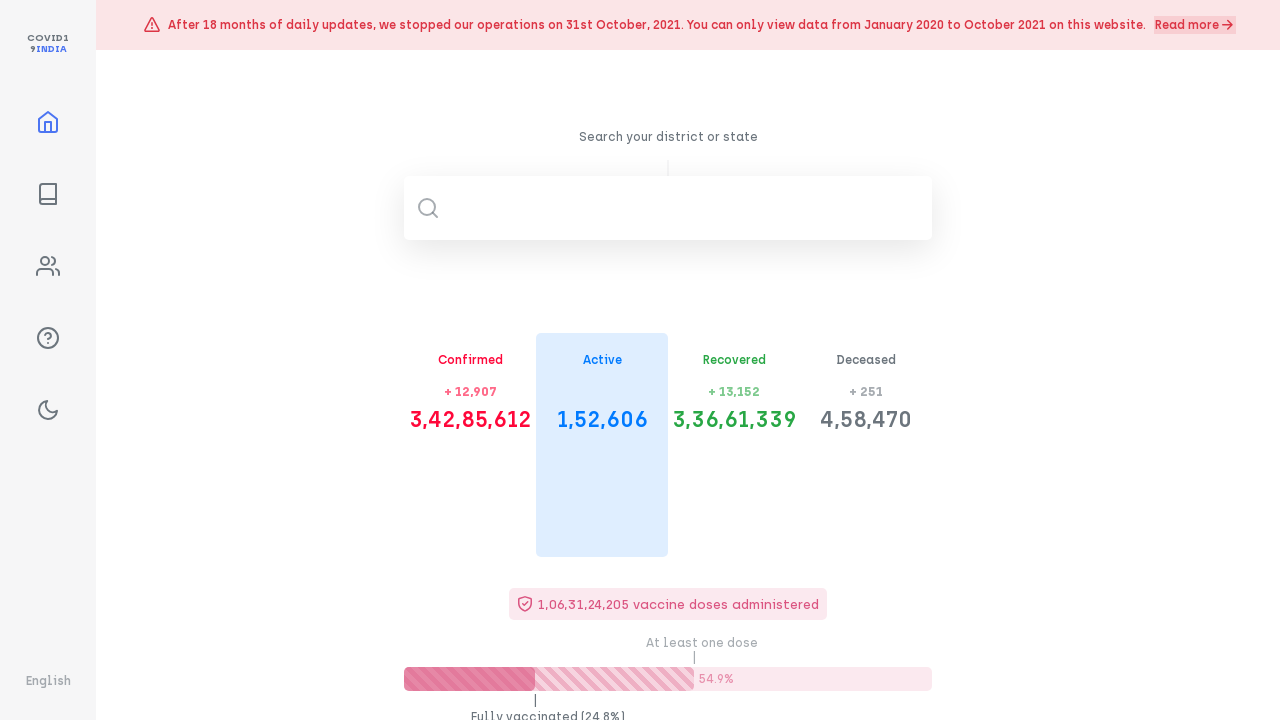

Table rows with state data are present
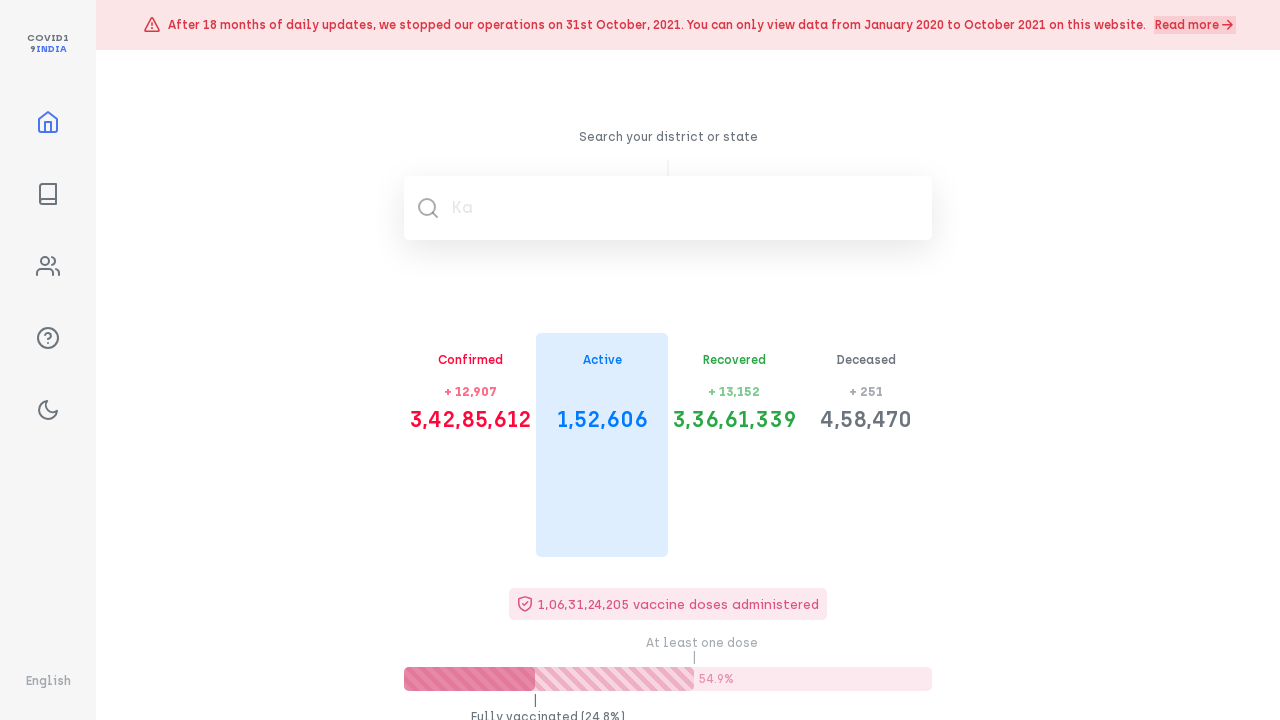

Table cells with state information are displayed
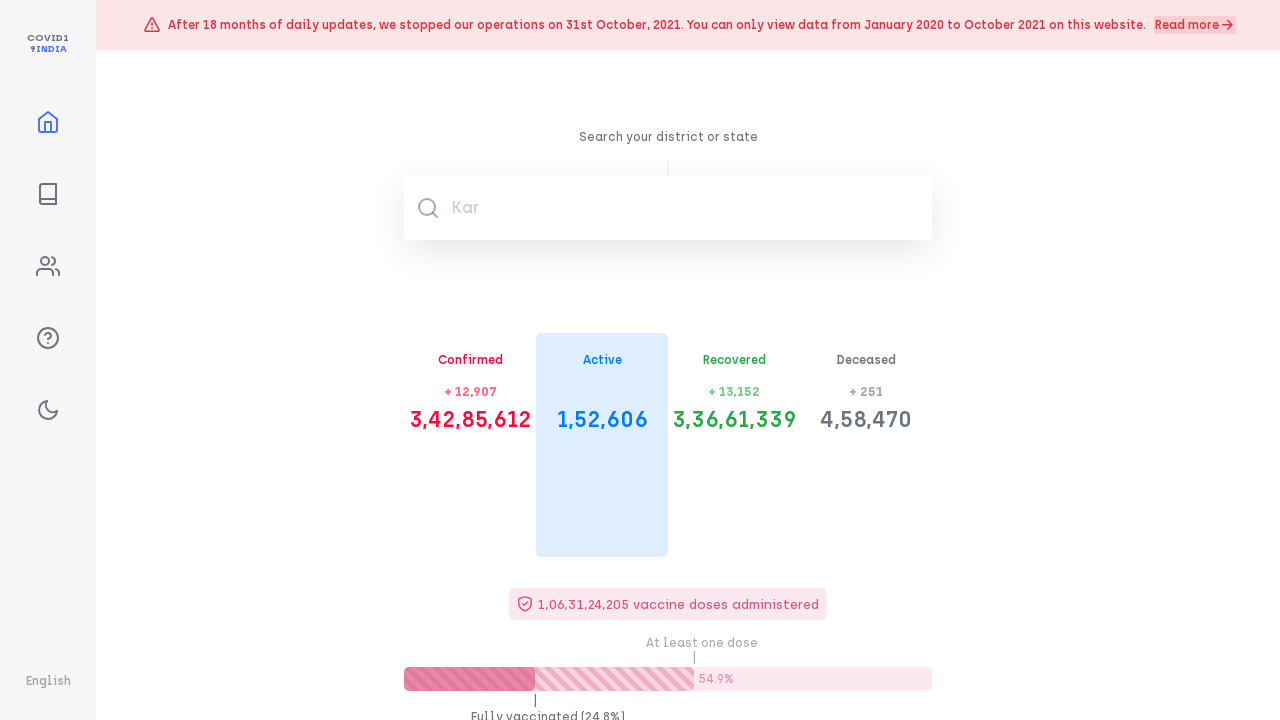

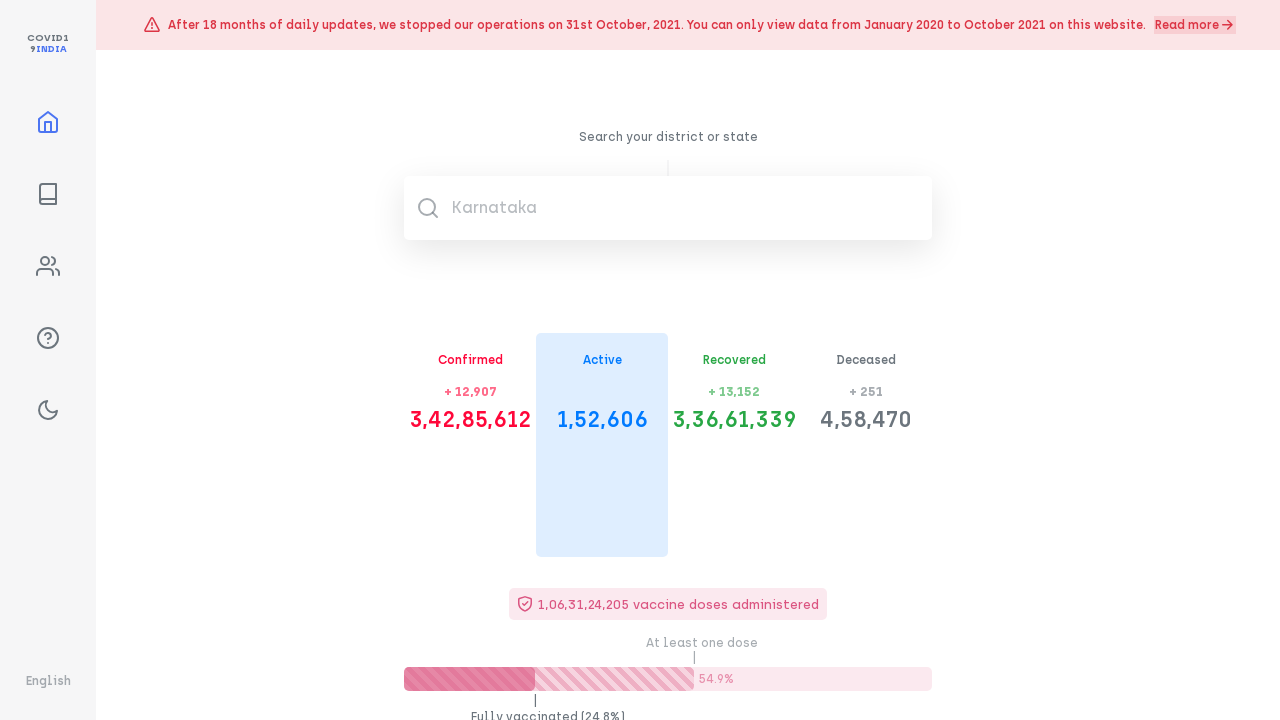